Tests mouse hover functionality by navigating to the mouse actions page, hovering over a dropdown button, and selecting a menu item.

Starting URL: https://play1.automationcamp.ir/

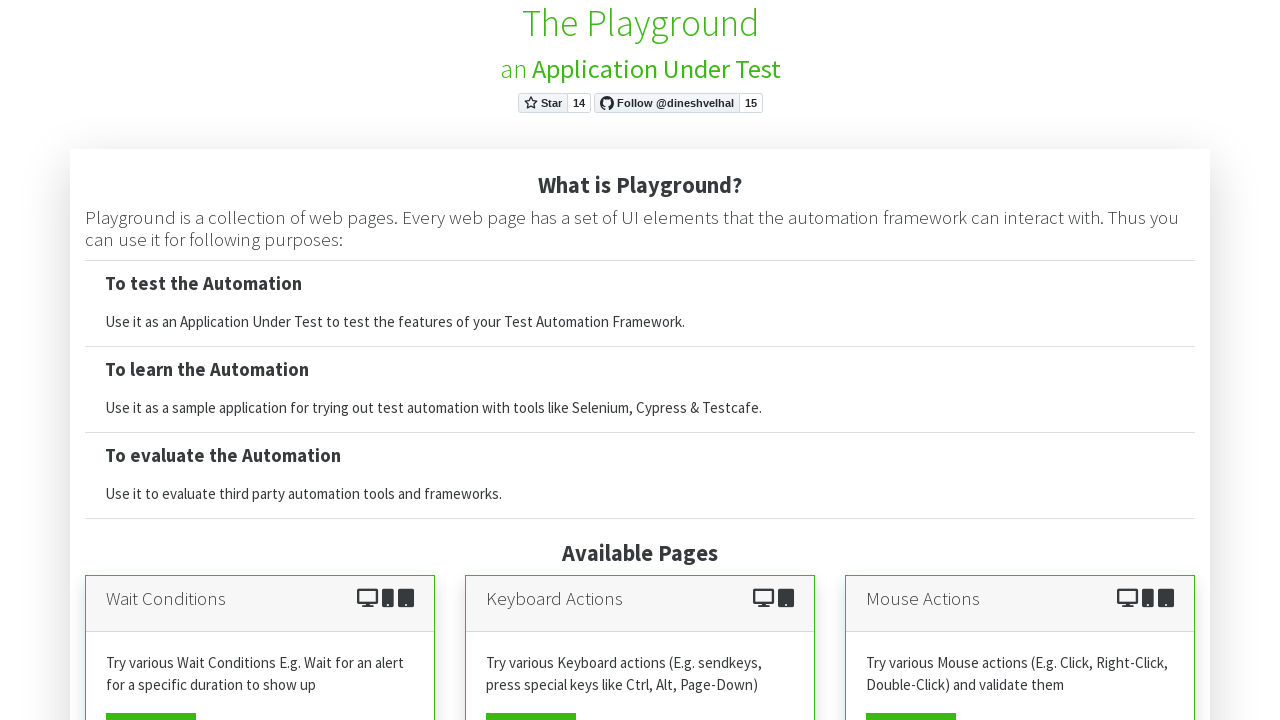

Clicked on mouse actions page link at (911, 702) on a[href*='mouse']
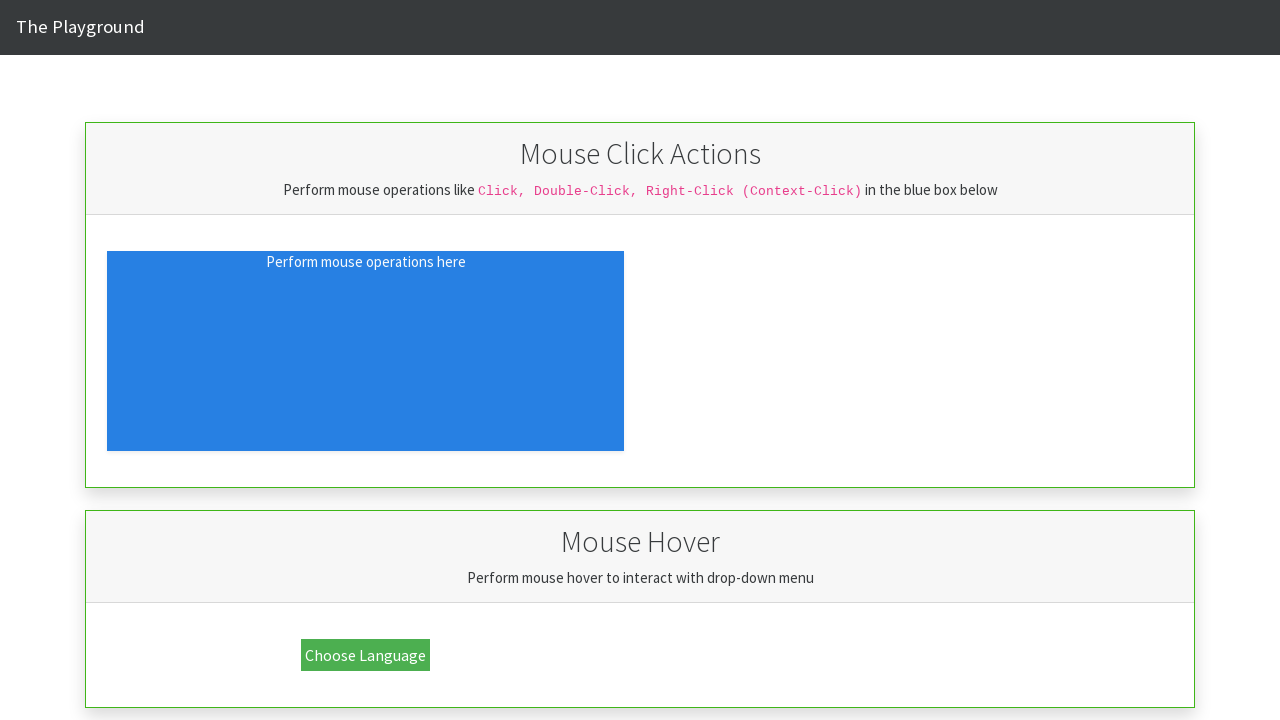

Hovered over dropdown button to reveal menu at (366, 655) on button.dropbtn
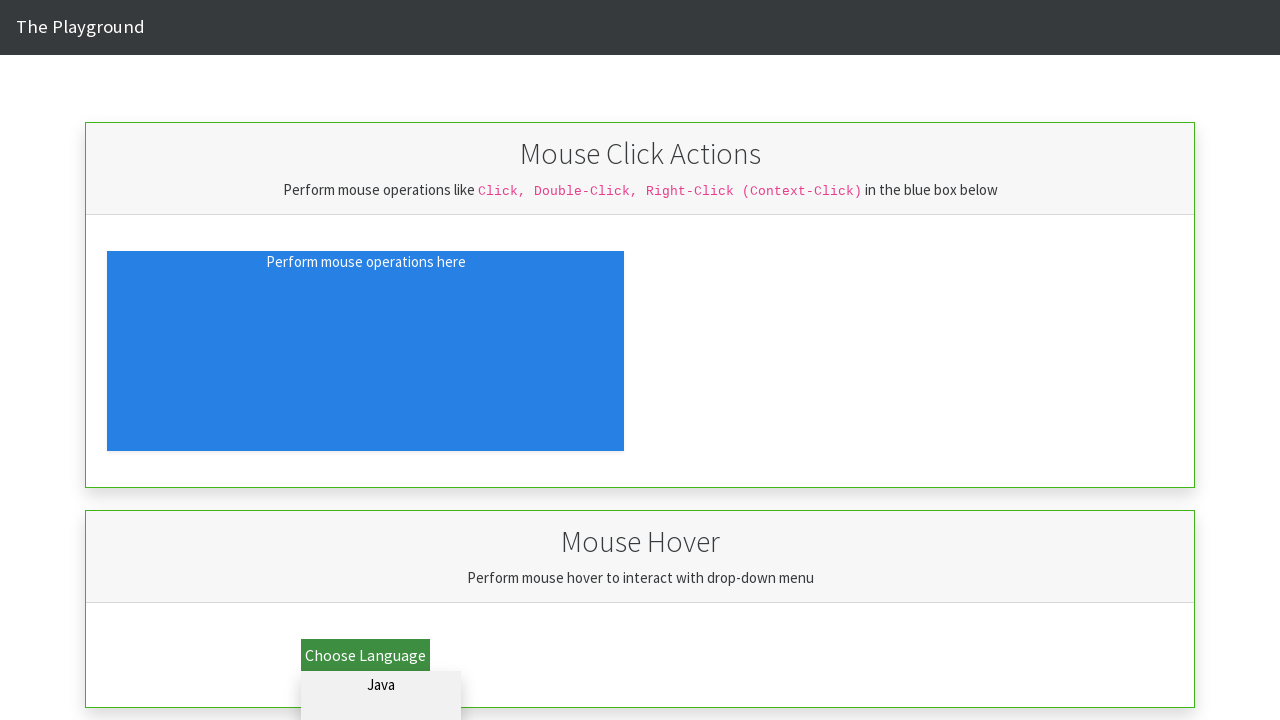

Clicked on Python submenu item at (381, 706) on #dd_python
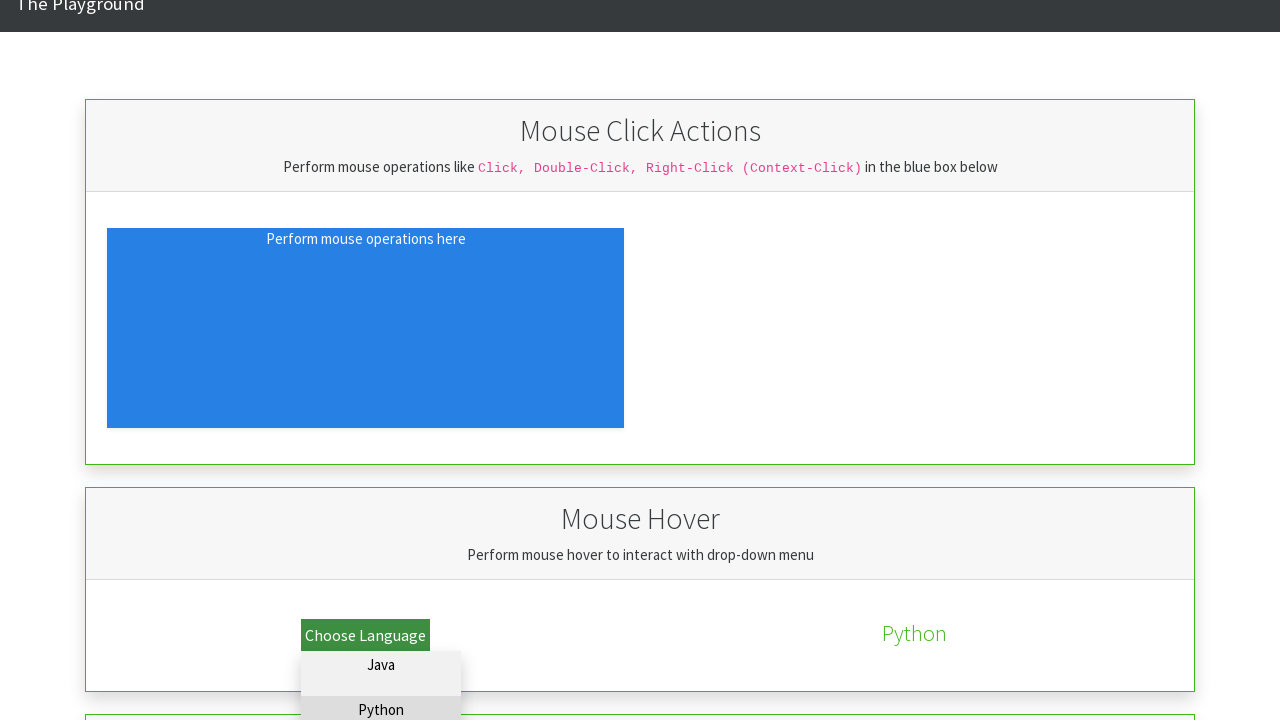

Validation text appeared confirming mouse hover action
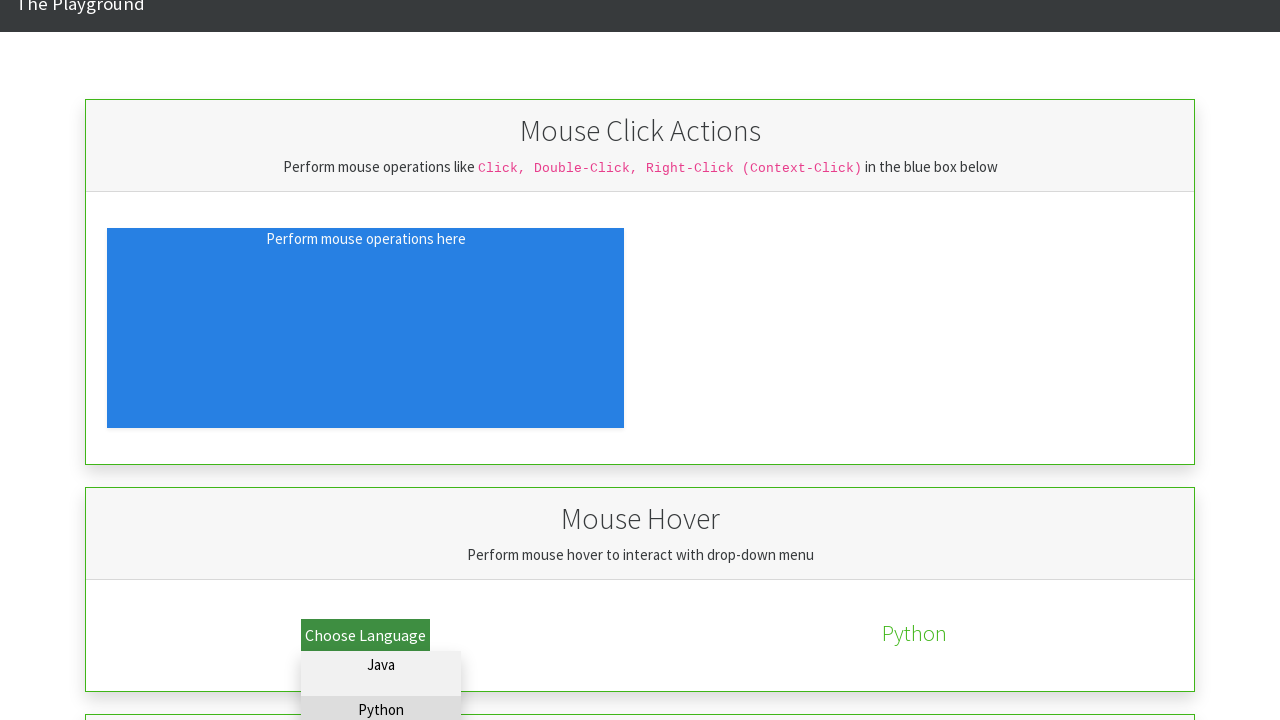

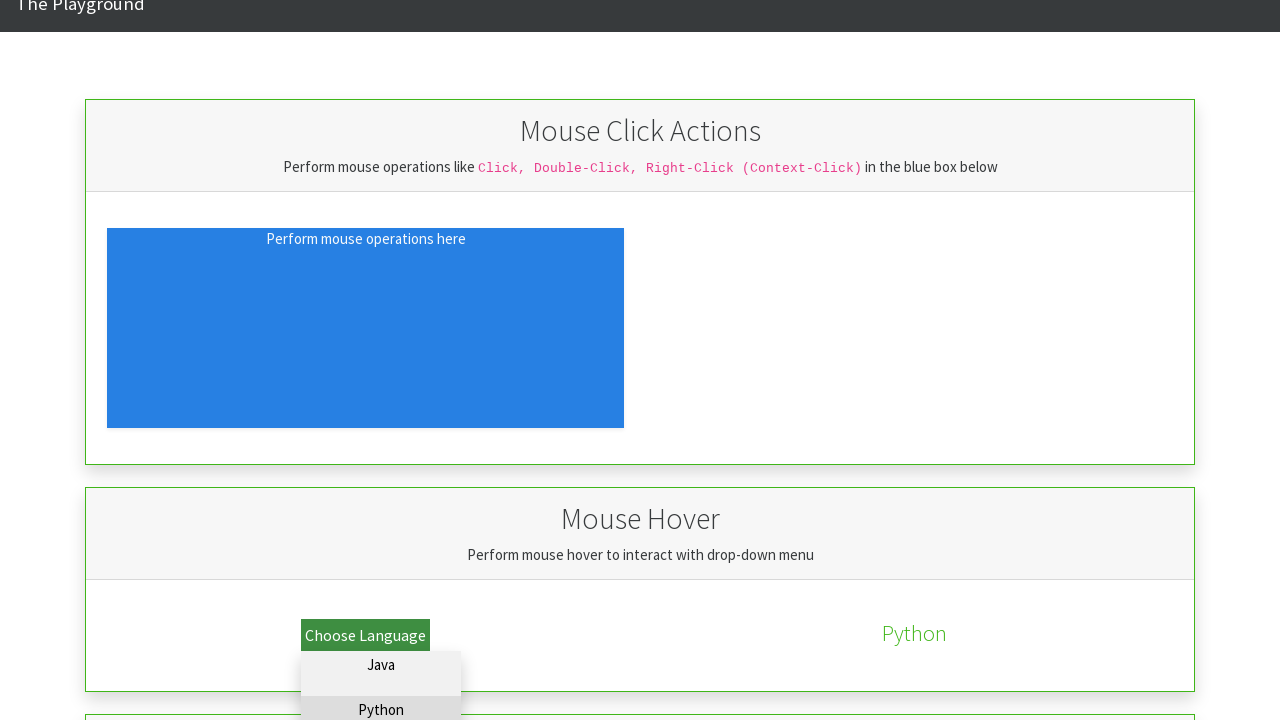